Tests frame switching functionality on the Selenium Java API documentation page by switching to the third frame, clicking a package link, switching back to the main content, then switching to the first frame and clicking another package link.

Starting URL: http://seleniumhq.github.io/selenium/docs/api/java/index.html

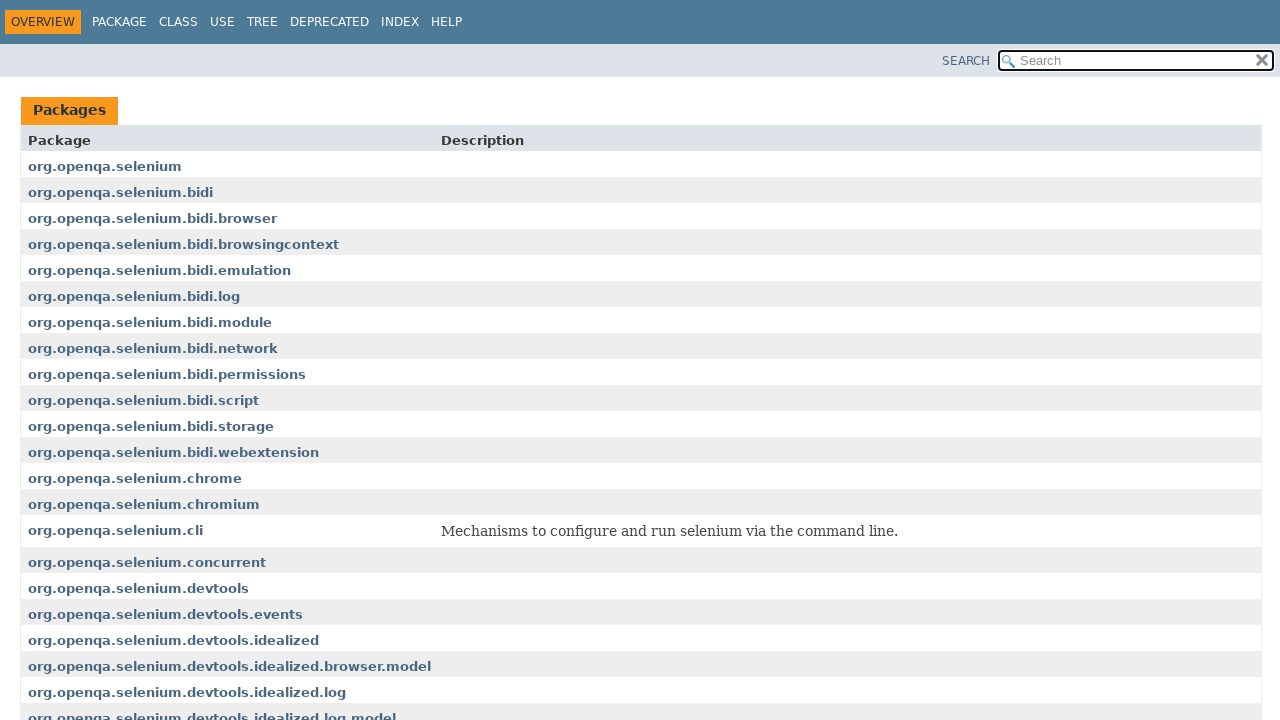

Waited for page to load with domcontentloaded state
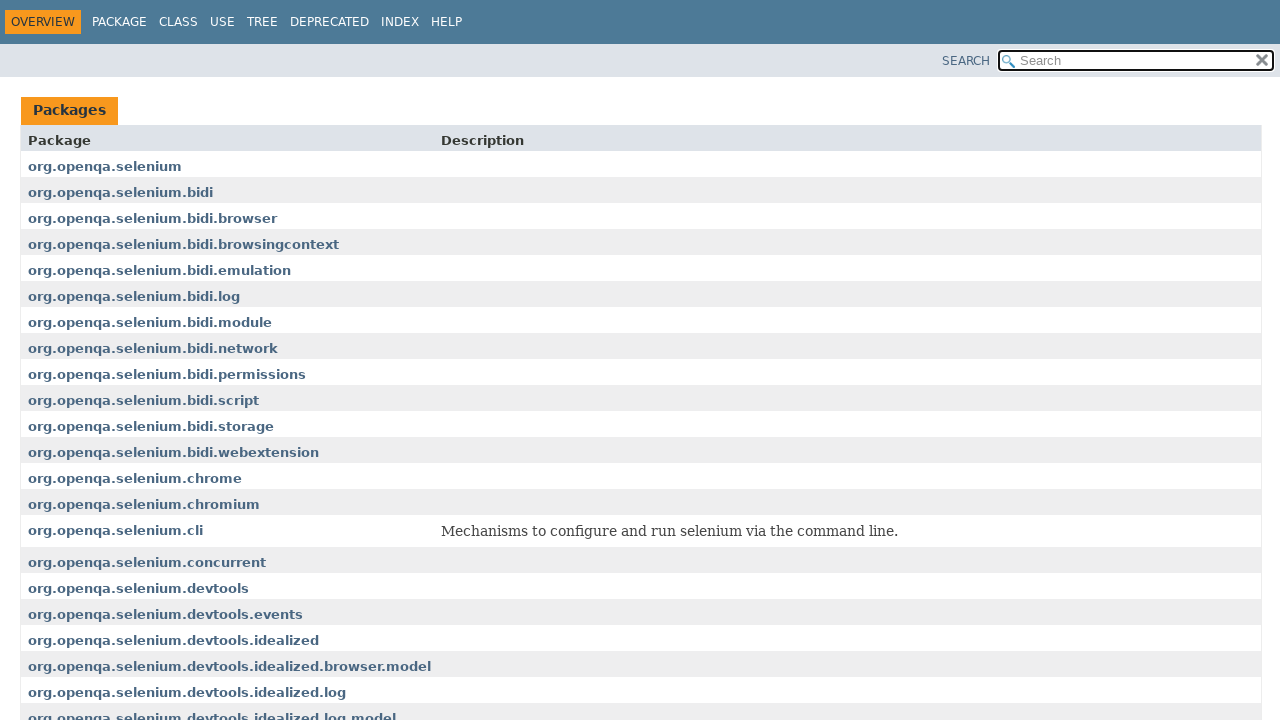

Retrieved all frames from the page
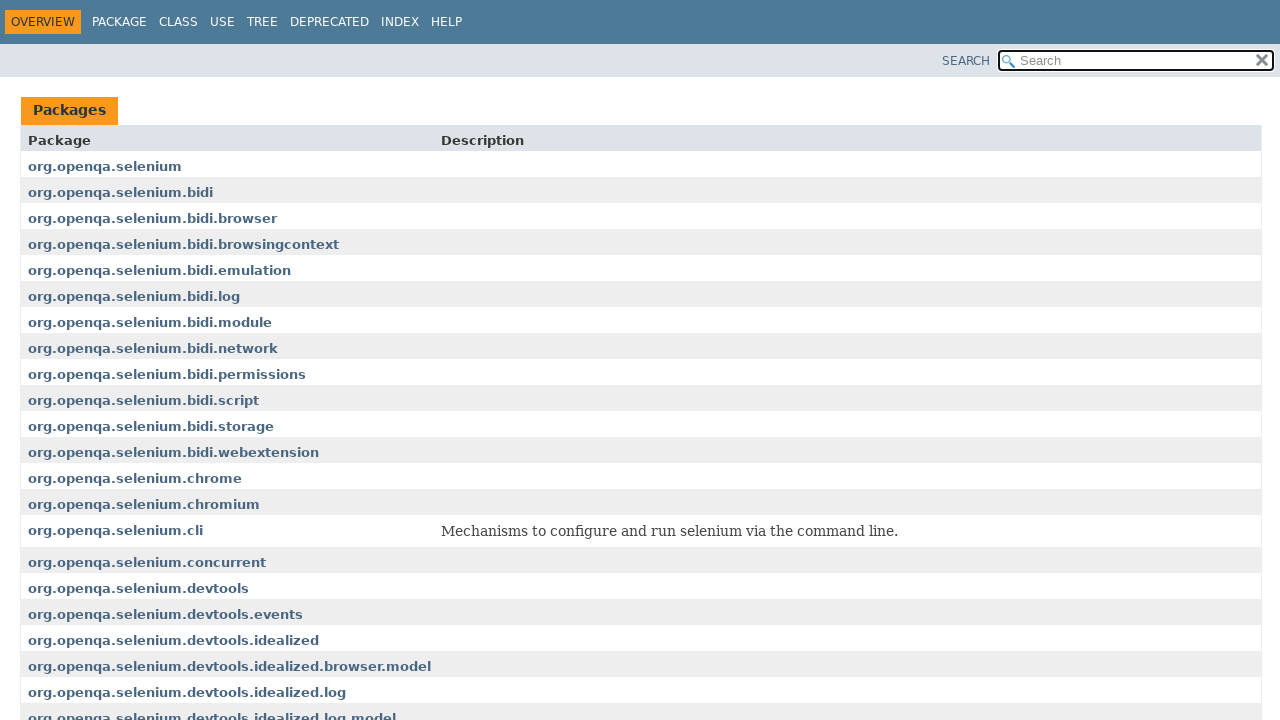

Waited 1 second for action to complete
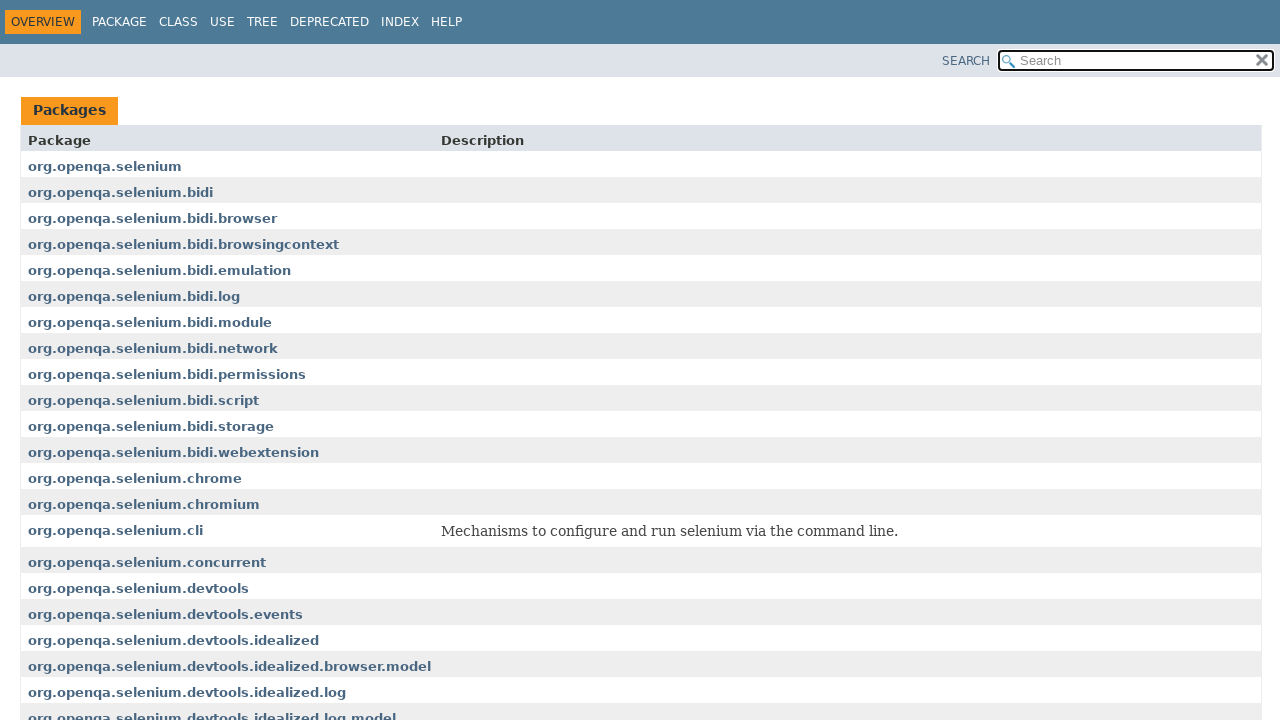

Switched to first frame and clicked org.openqa.selenium.ie package link at (114, 399) on text=org.openqa.selenium.ie
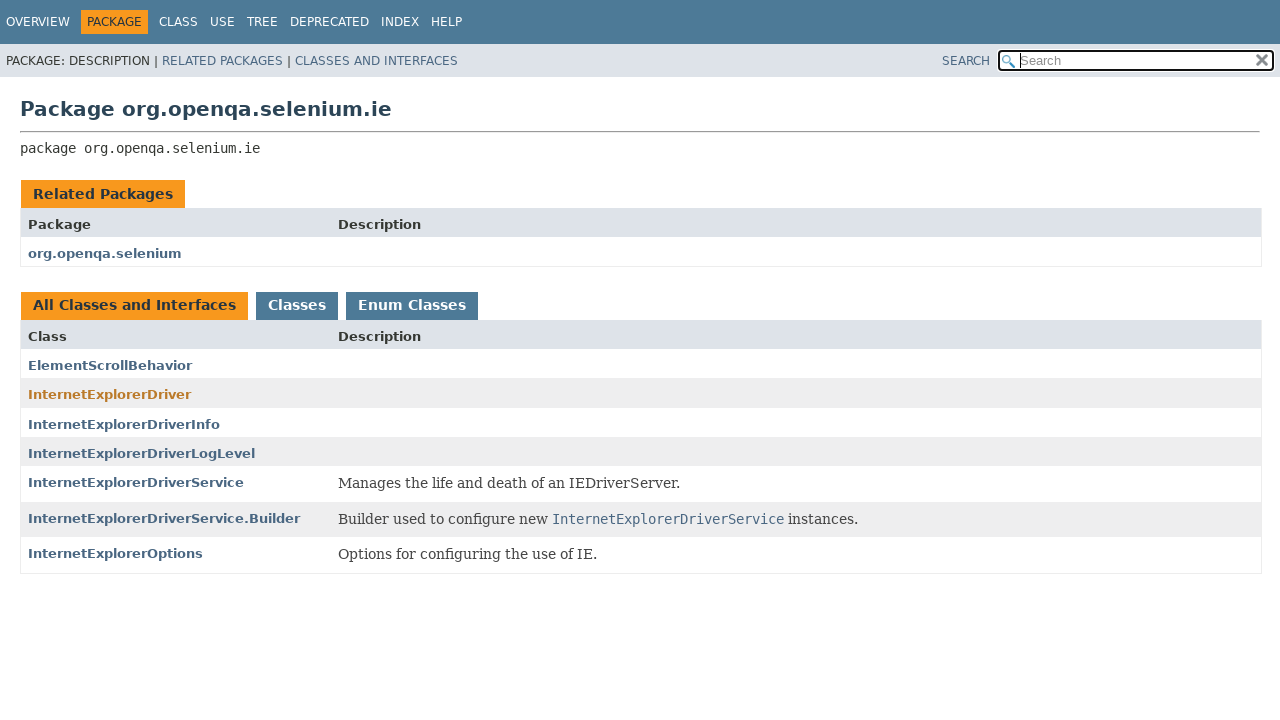

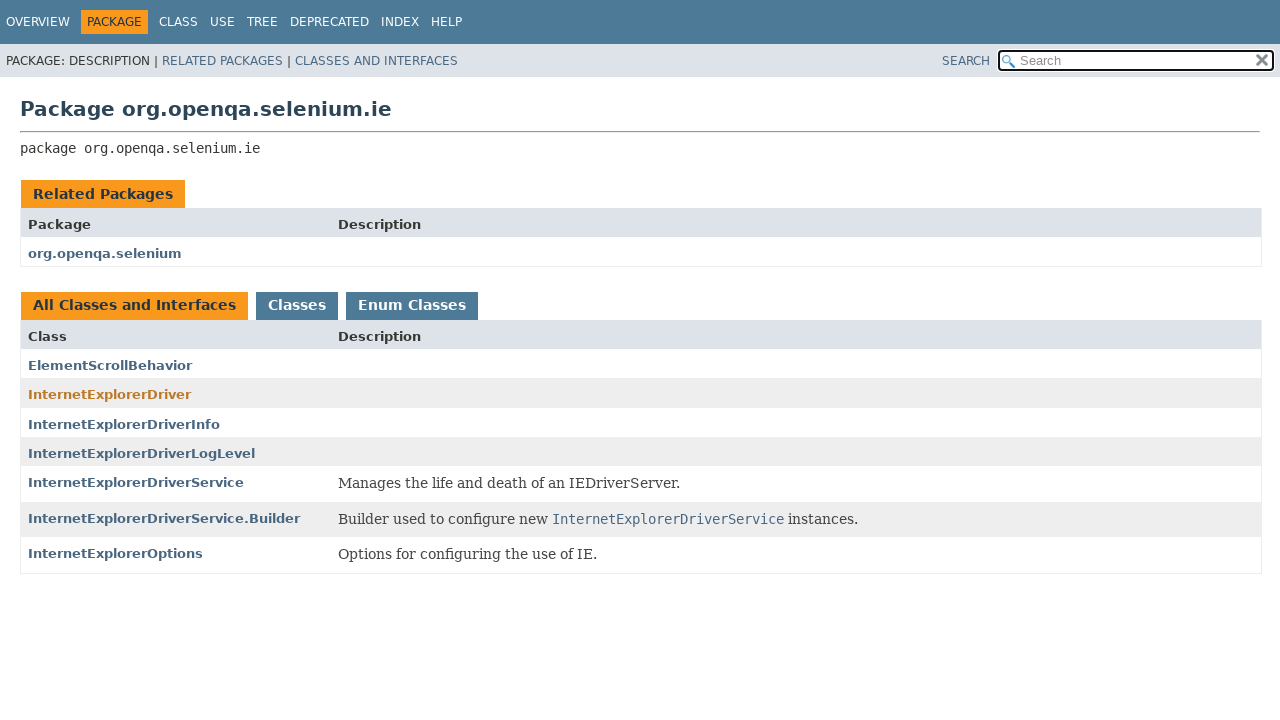